Tests Bootstrap dropdown functionality by clicking a dropdown button and selecting "JavaScript" from the dropdown menu options.

Starting URL: http://seleniumpractise.blogspot.com/2016/08/bootstrap-dropdown-example-for-selenium.html

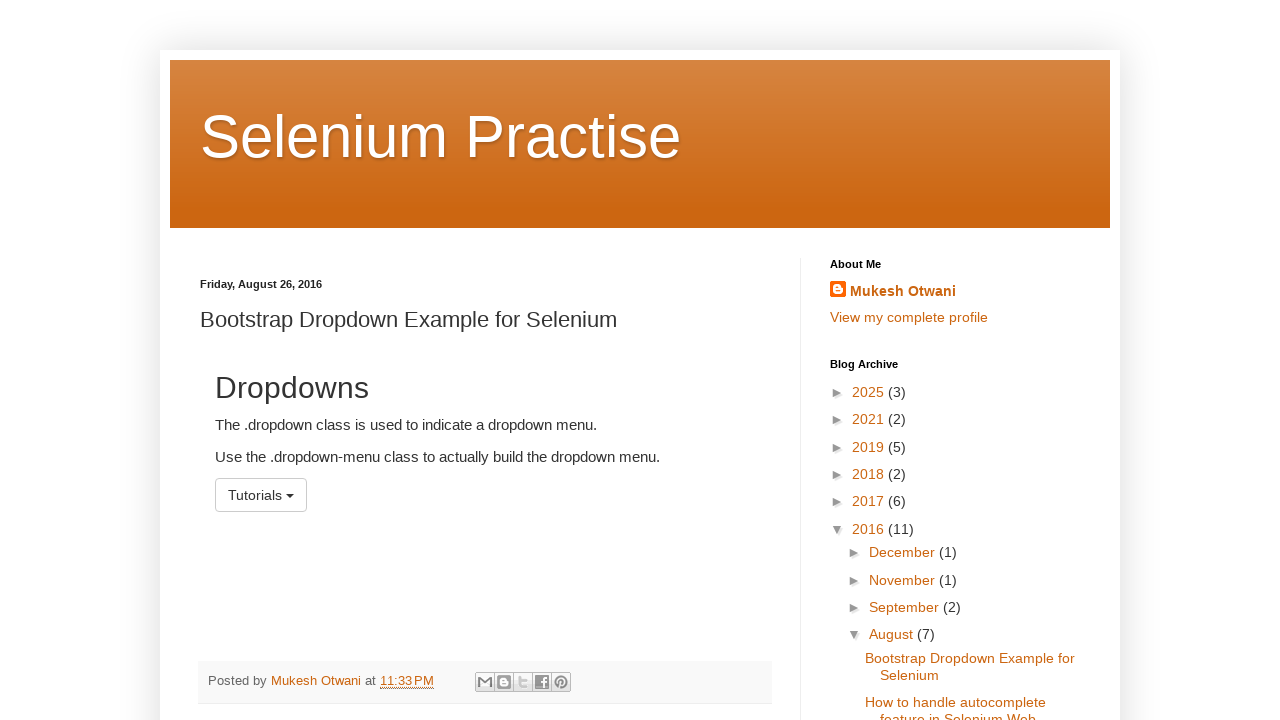

Clicked dropdown button to open menu at (261, 495) on button#menu1
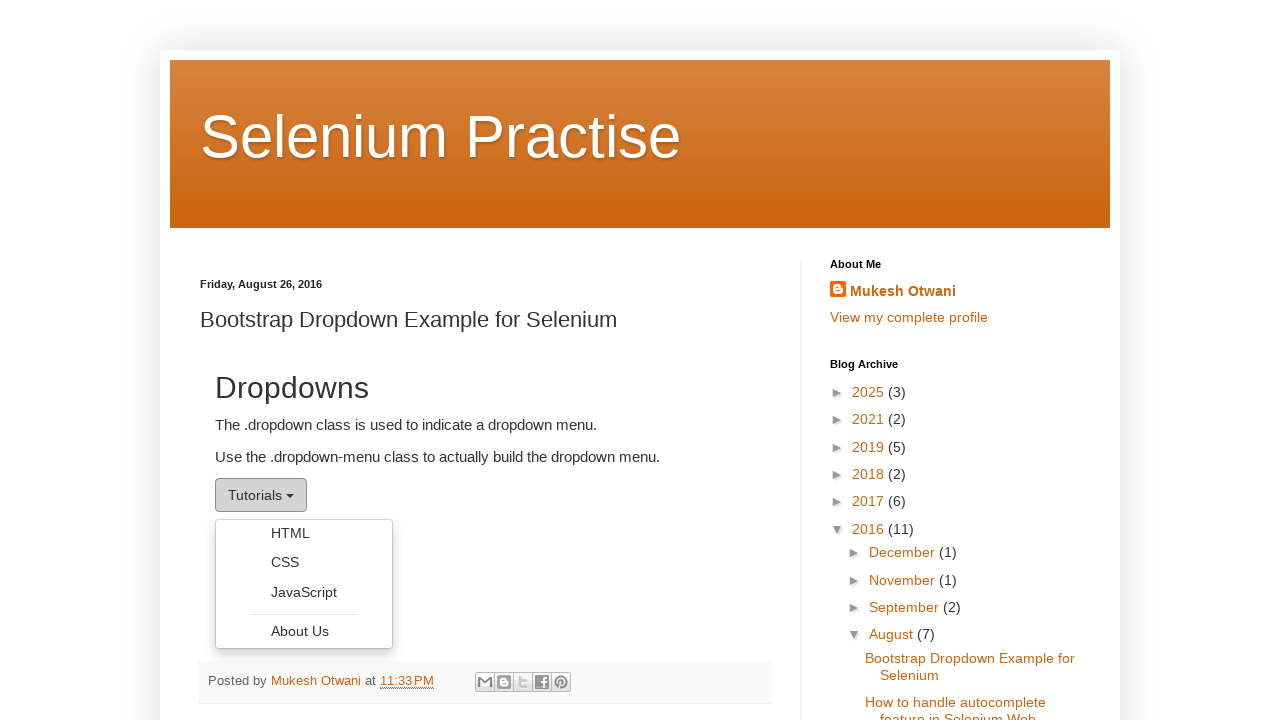

Dropdown menu appeared with options
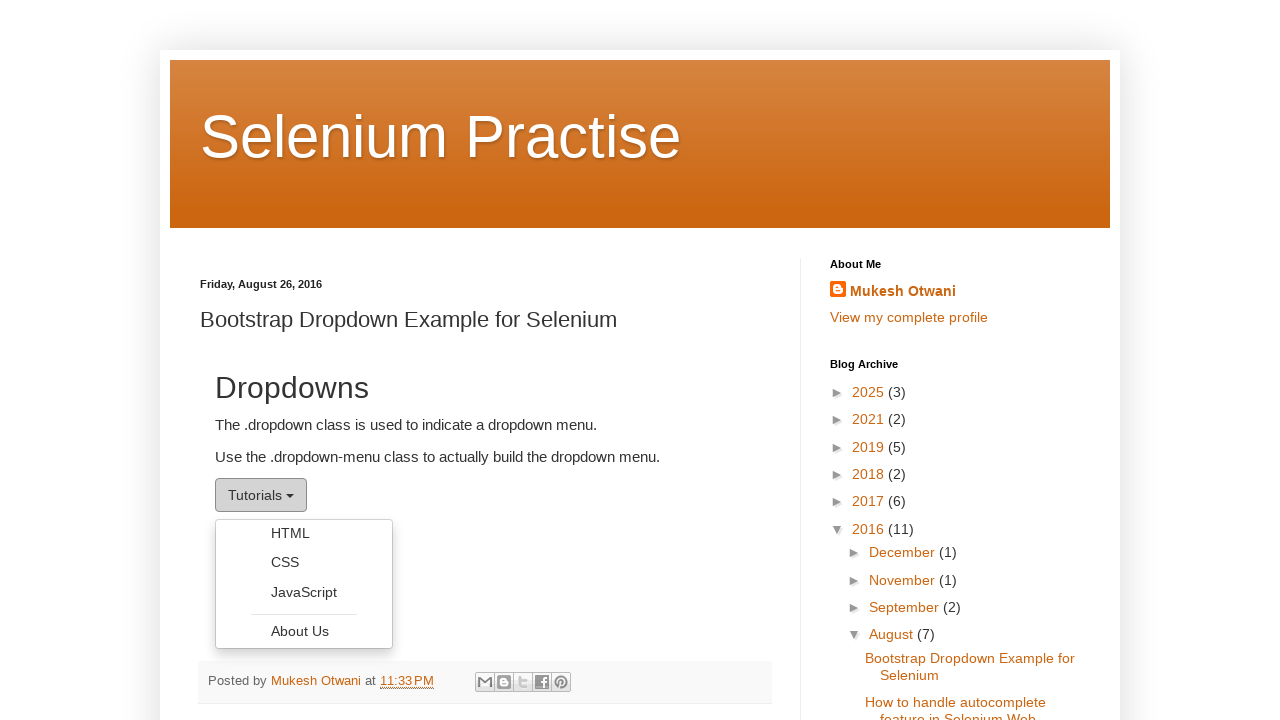

Selected 'JavaScript' from dropdown menu at (304, 592) on ul.dropdown-menu li a:has-text('JavaScript')
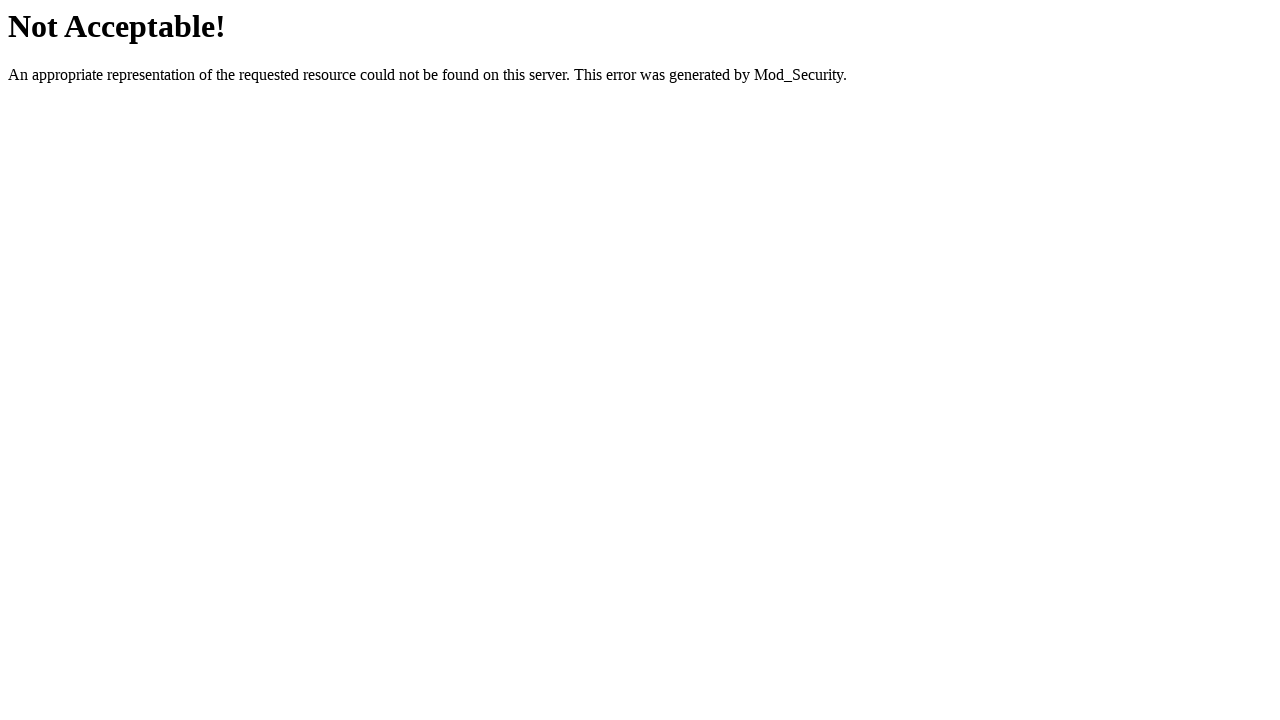

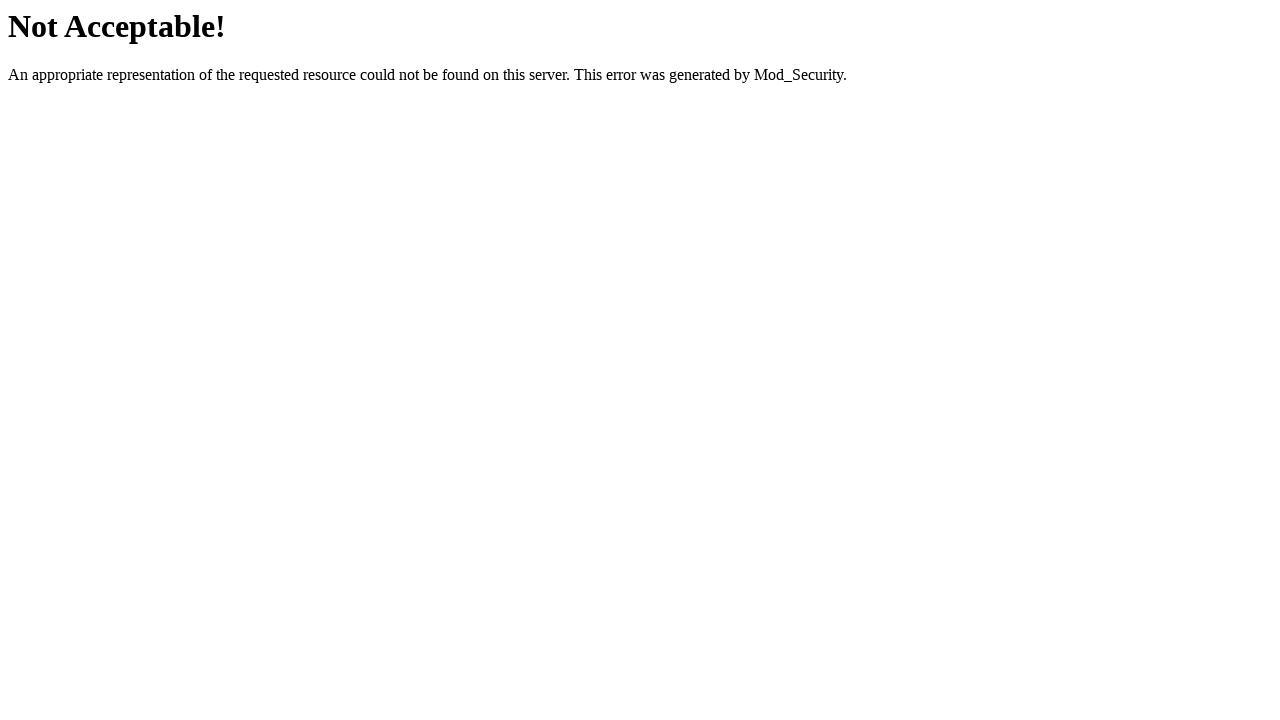